Tests filtering to display only active (non-completed) items

Starting URL: https://demo.playwright.dev/todomvc

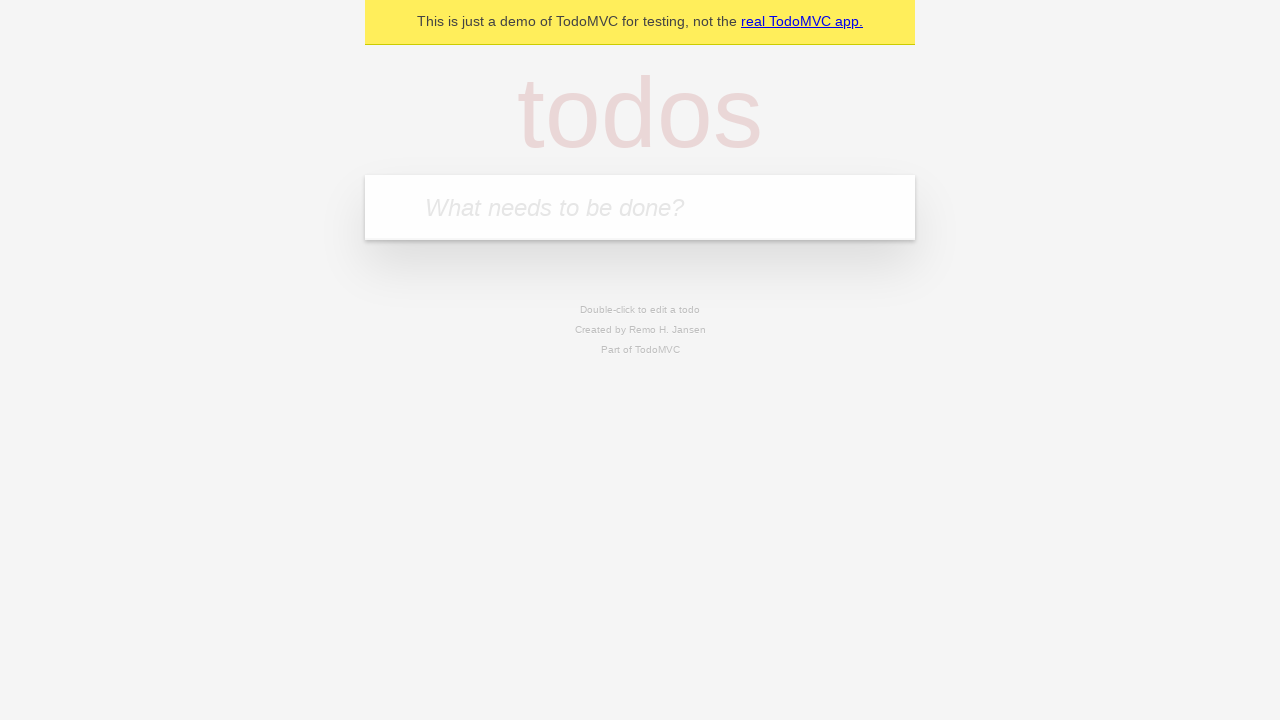

Filled todo input with 'buy some cheese' on internal:attr=[placeholder="What needs to be done?"i]
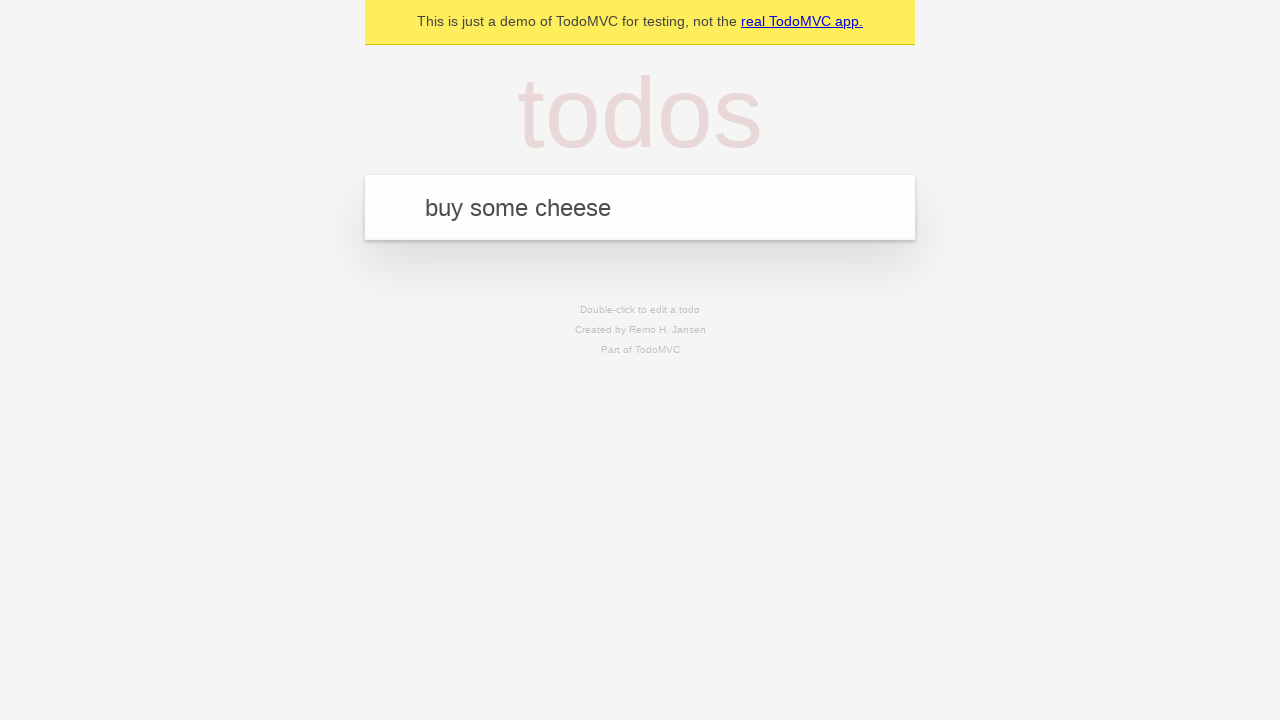

Pressed Enter to create first todo on internal:attr=[placeholder="What needs to be done?"i]
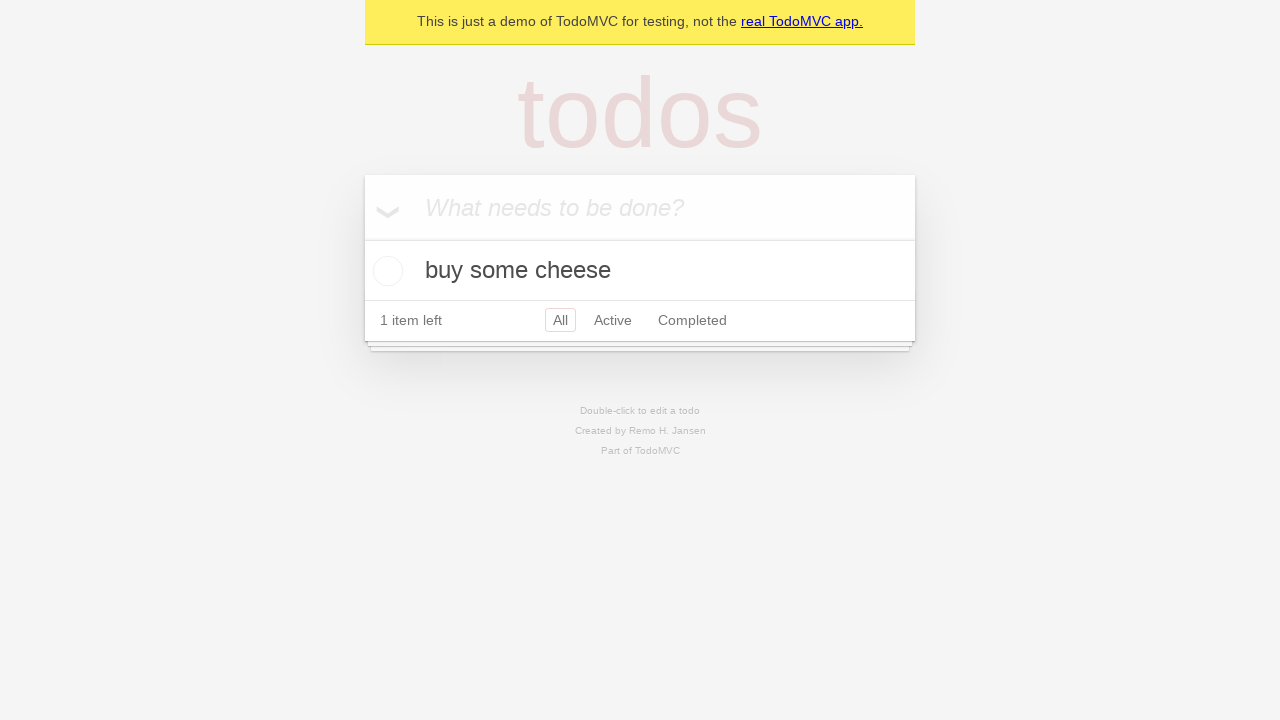

Filled todo input with 'feed the cat' on internal:attr=[placeholder="What needs to be done?"i]
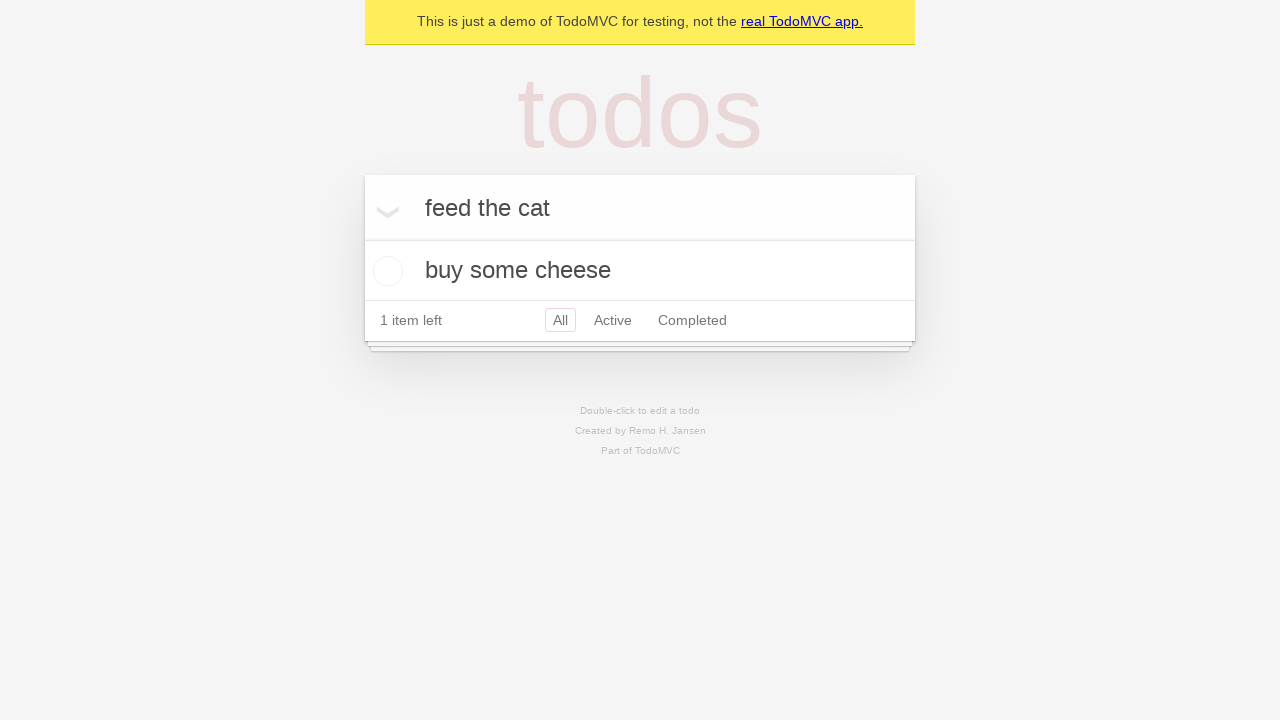

Pressed Enter to create second todo on internal:attr=[placeholder="What needs to be done?"i]
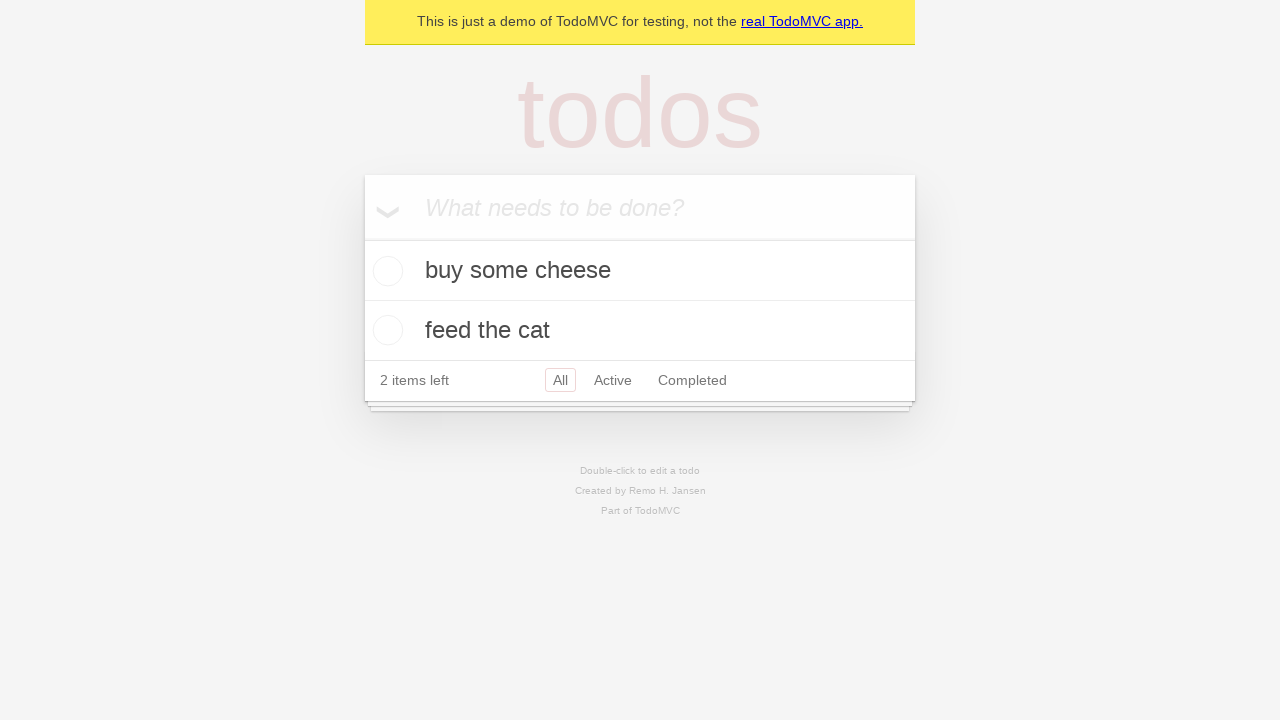

Filled todo input with 'book a doctors appointment' on internal:attr=[placeholder="What needs to be done?"i]
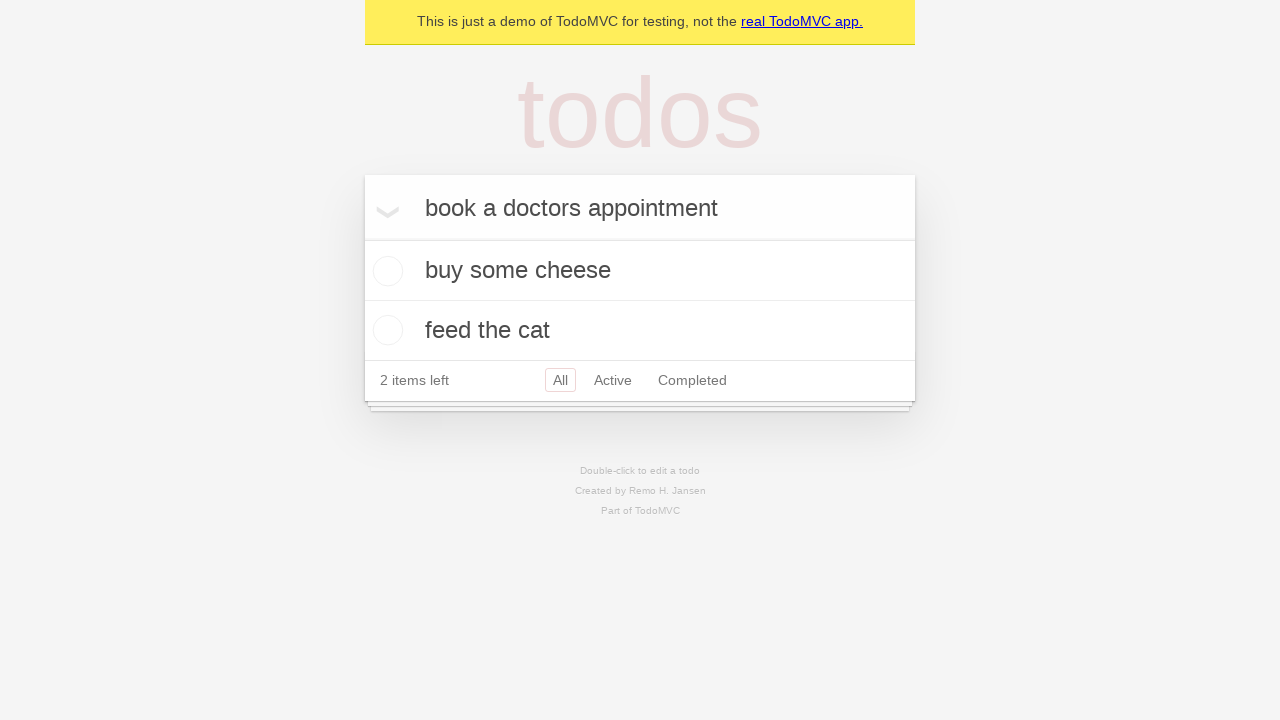

Pressed Enter to create third todo on internal:attr=[placeholder="What needs to be done?"i]
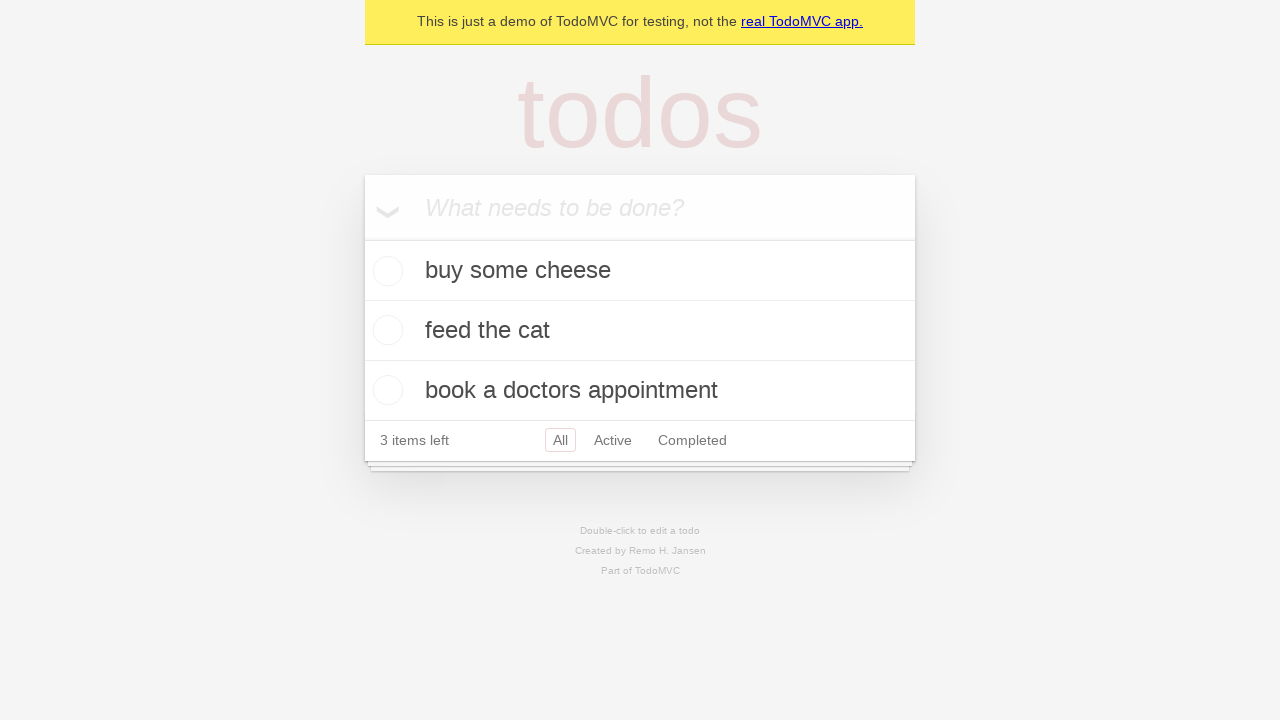

Checked the second todo item (marked as completed) at (385, 330) on internal:testid=[data-testid="todo-item"s] >> nth=1 >> internal:role=checkbox
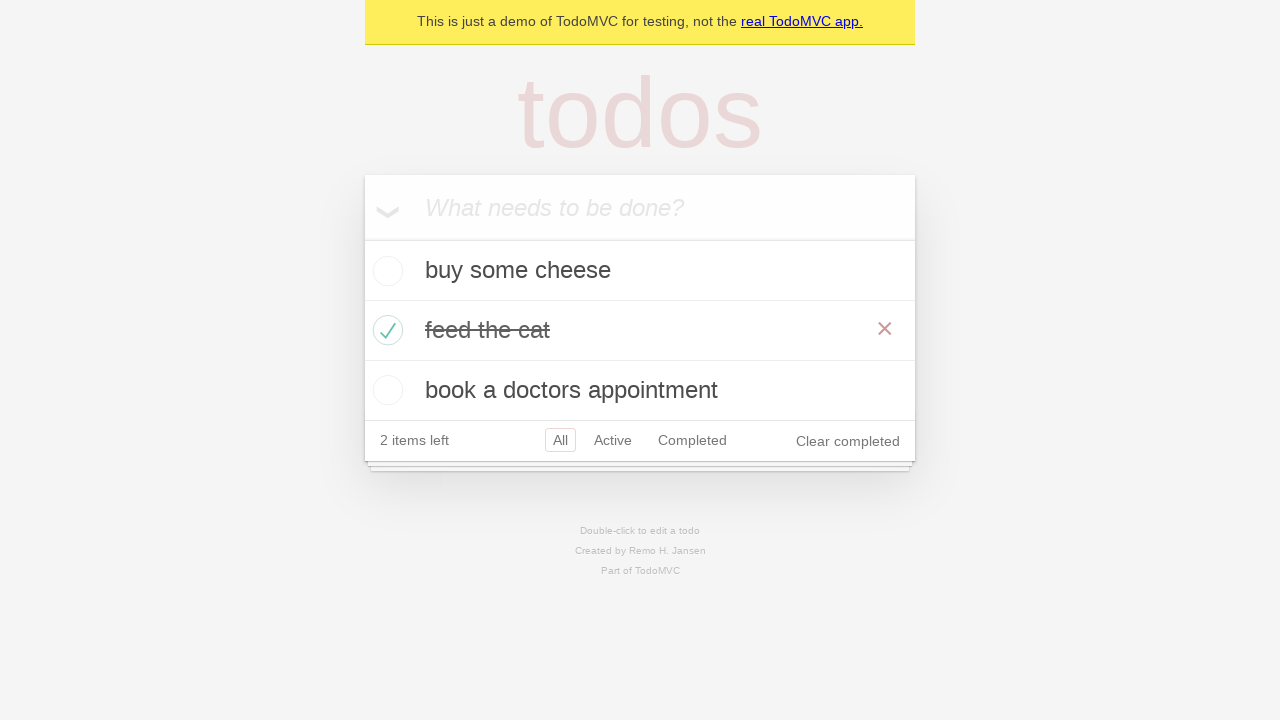

Clicked Active filter to display only non-completed items at (613, 440) on internal:role=link[name="Active"i]
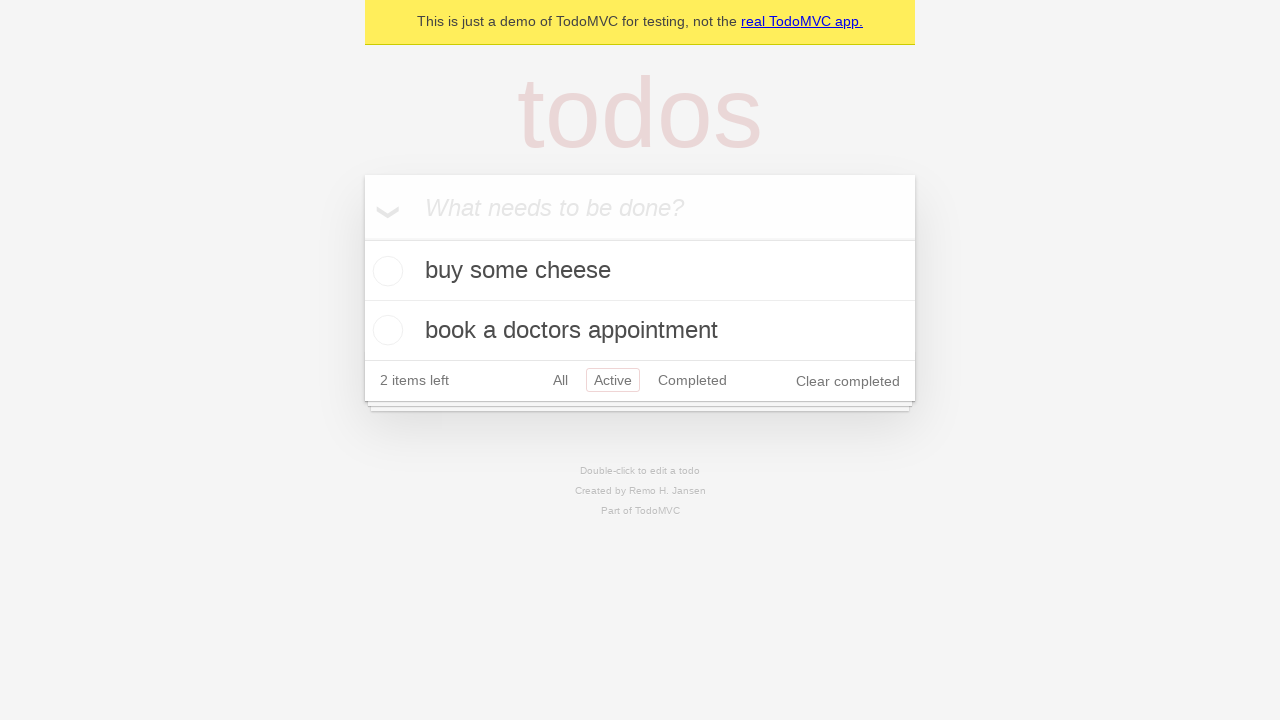

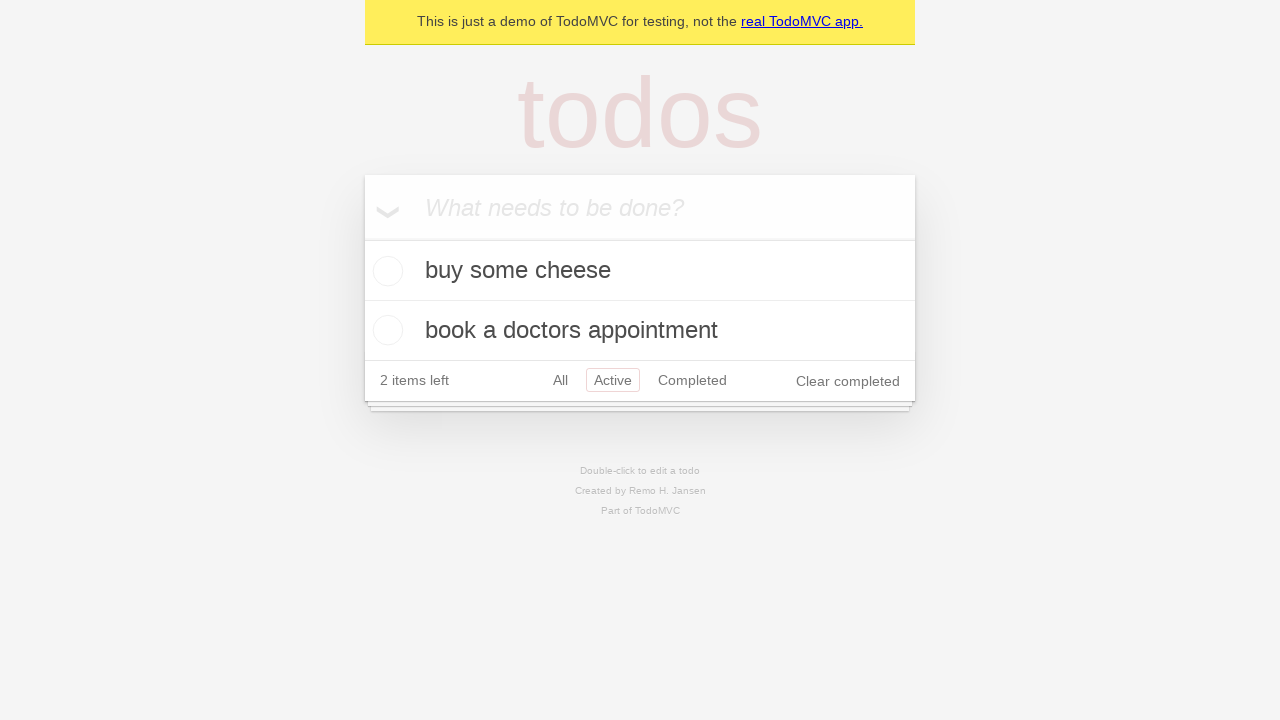